Tests right-click context menu functionality by performing a right-click action on a Company link element

Starting URL: https://www.tutorialspoint.com/about/about_careers.htm

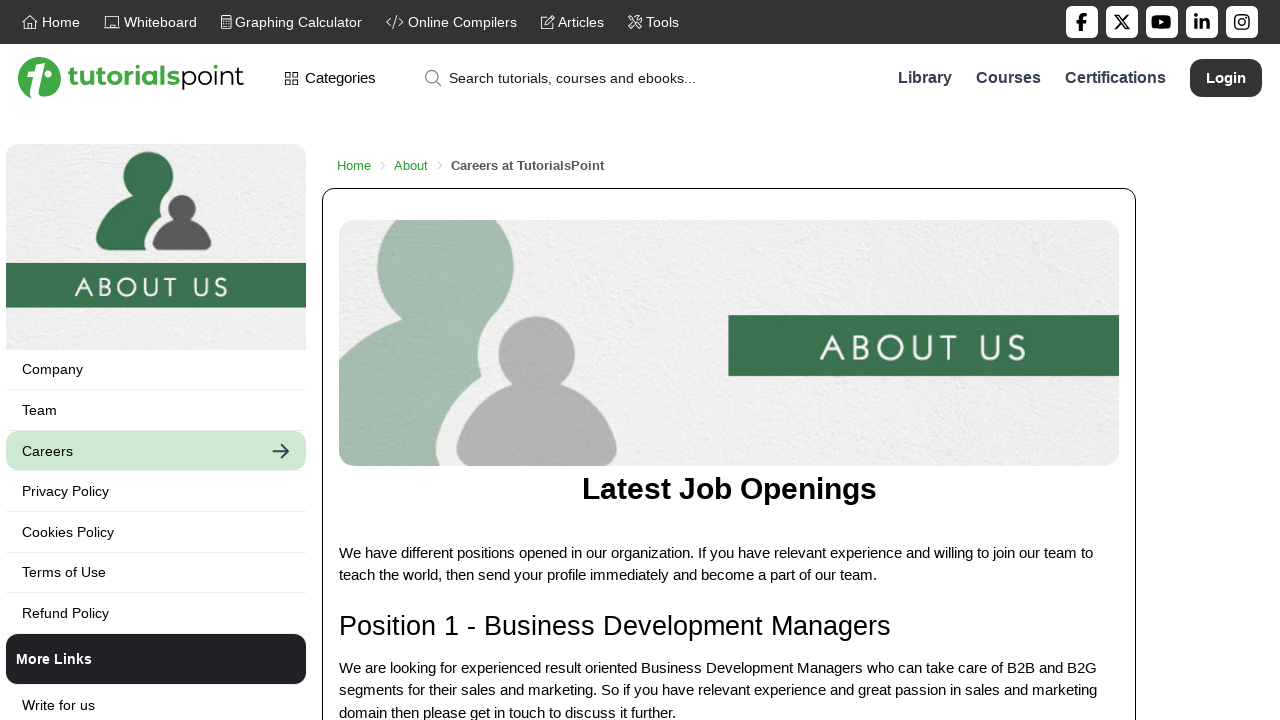

Page reloaded
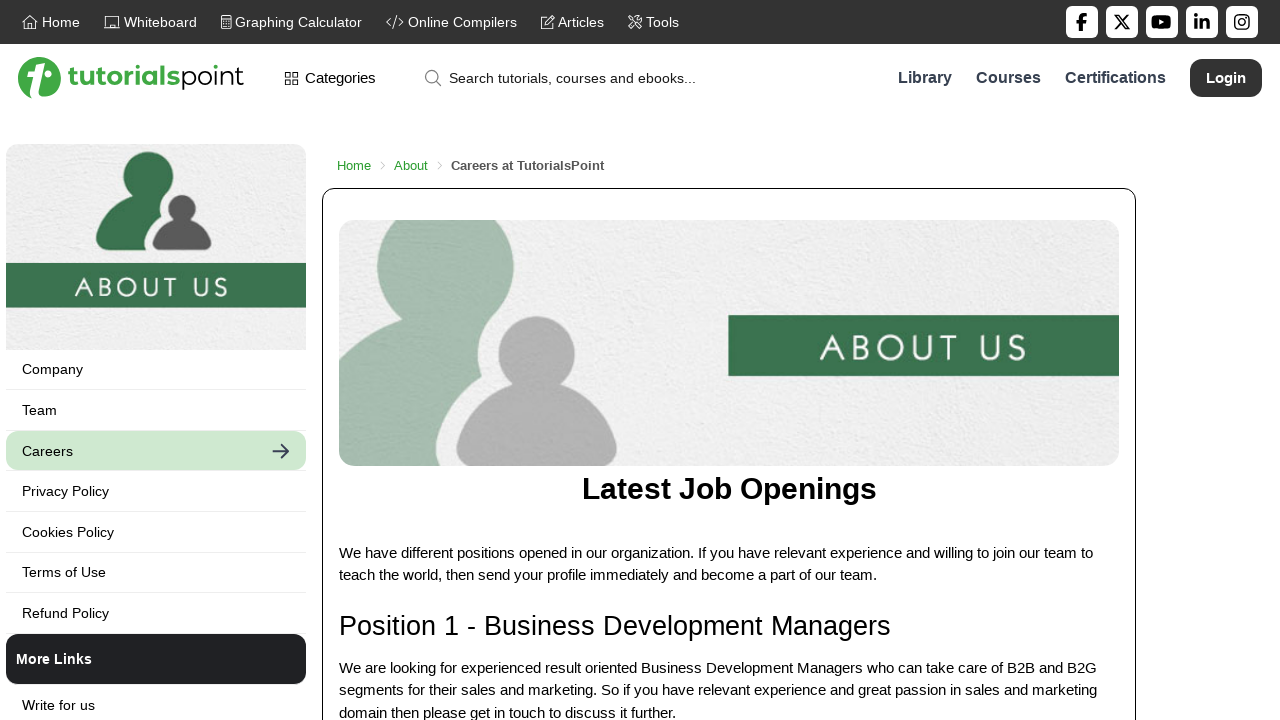

Located Company link element
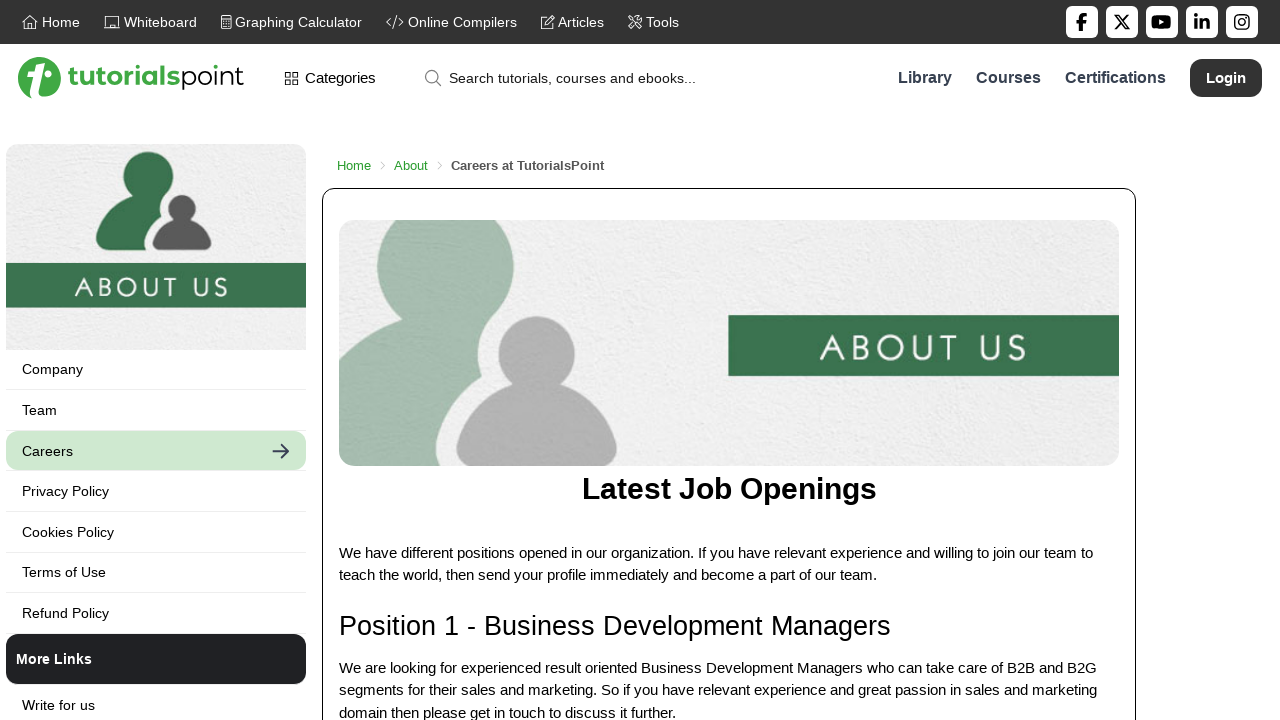

Right-clicked on Company link to open context menu at (156, 369) on text='Company' >> nth=0
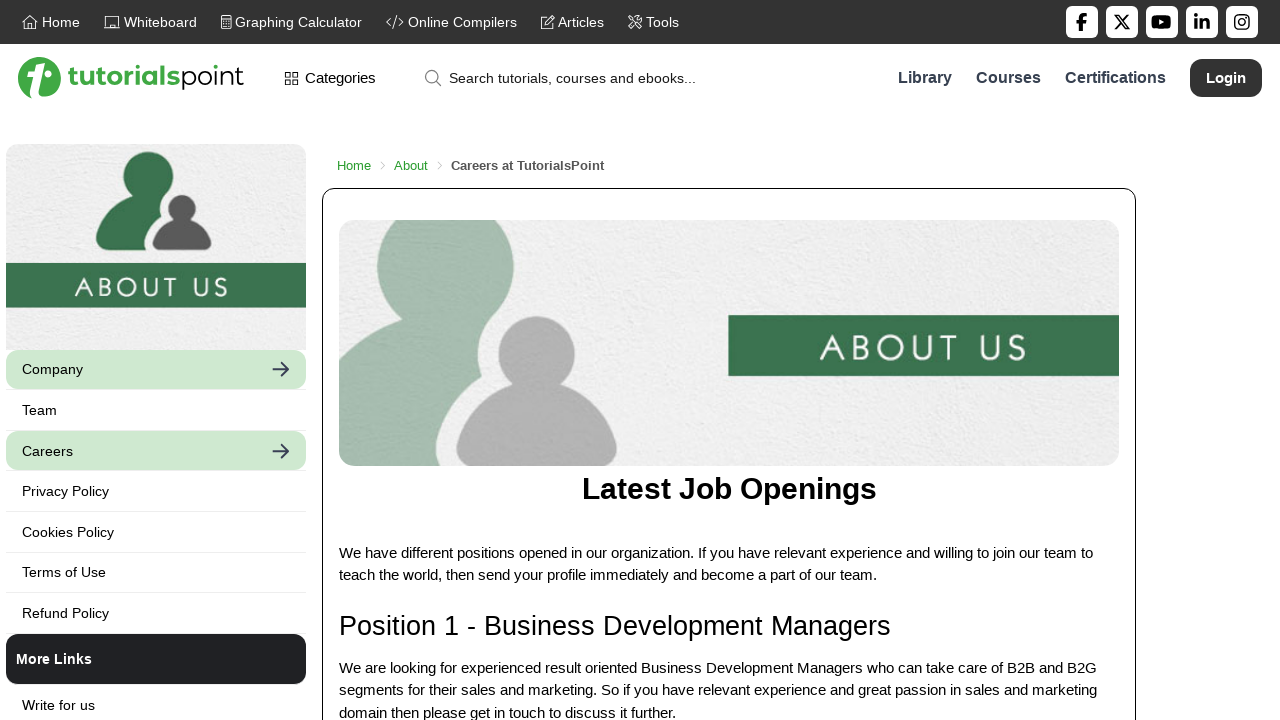

Waited 2 seconds to observe context menu
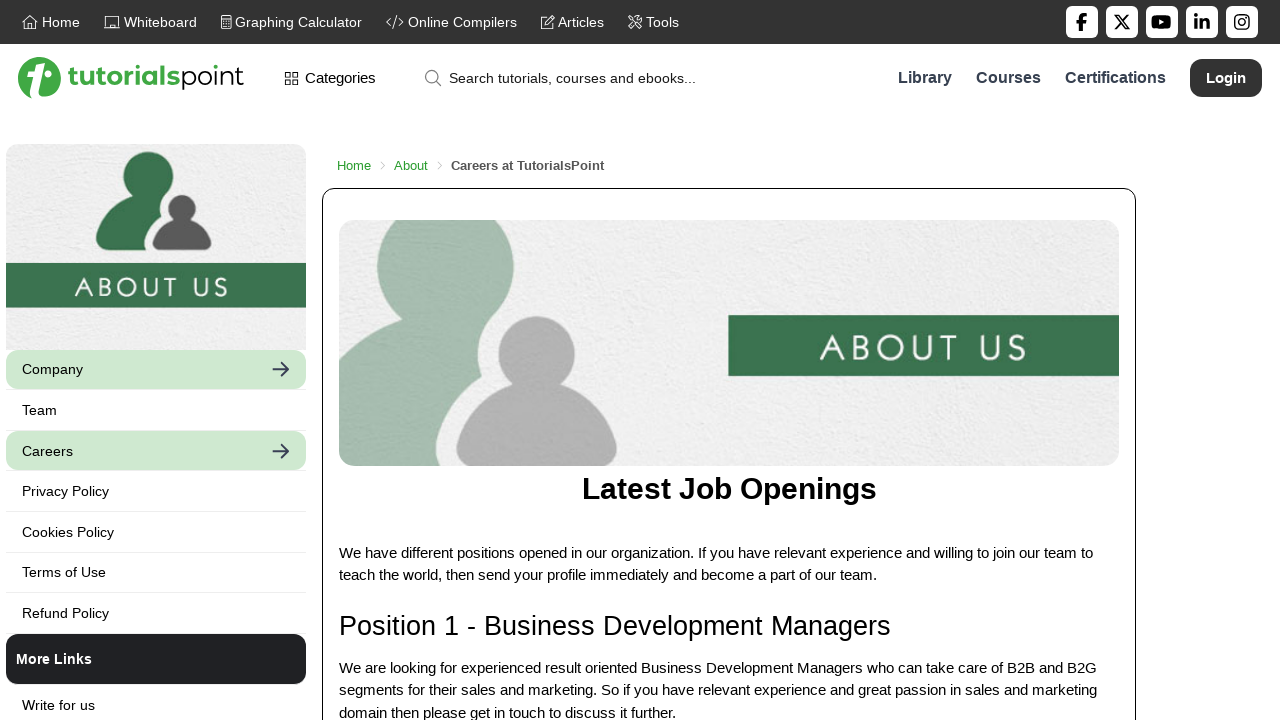

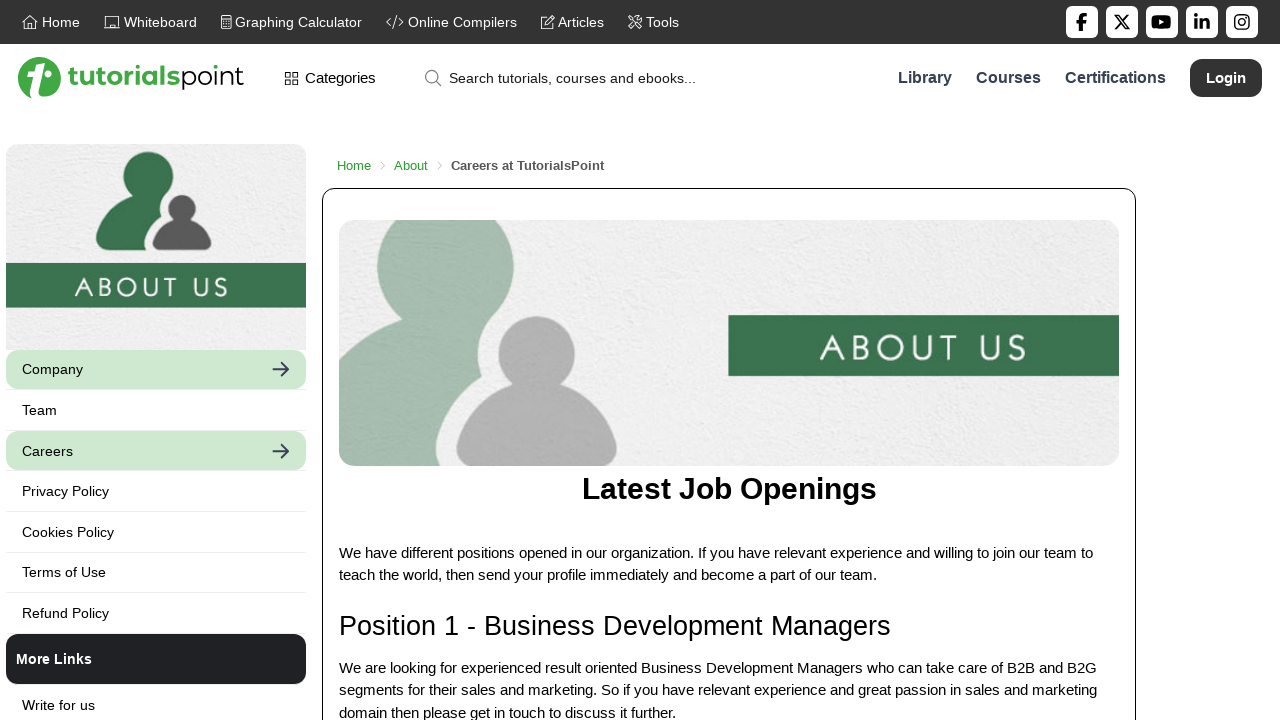